Navigates to MakeMyTrip website

Starting URL: https://www.makemytrip.com/

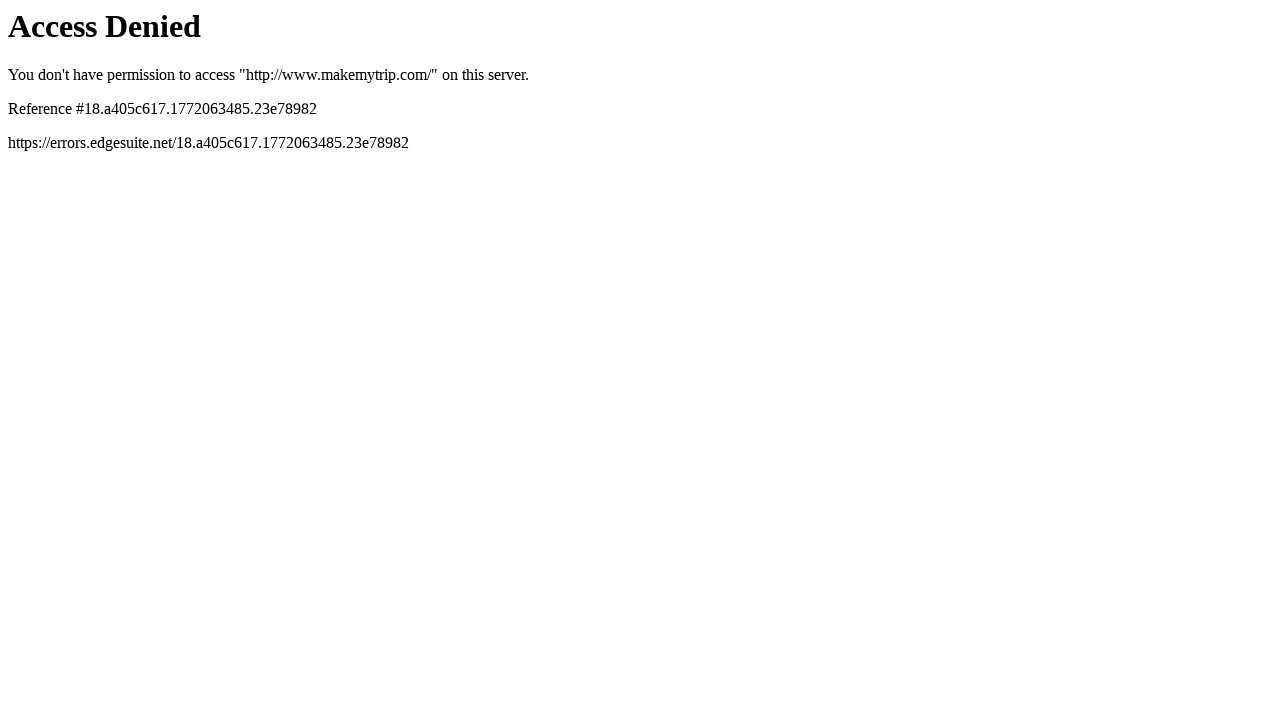

Navigated to MakeMyTrip website
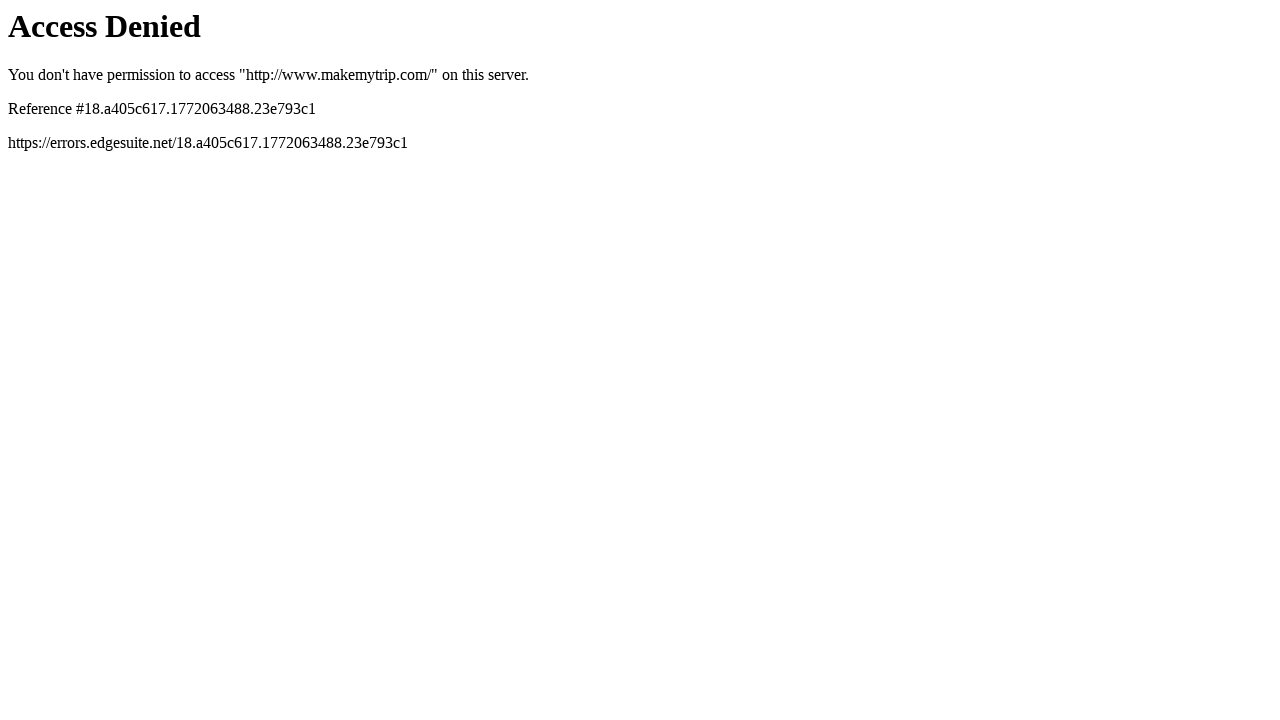

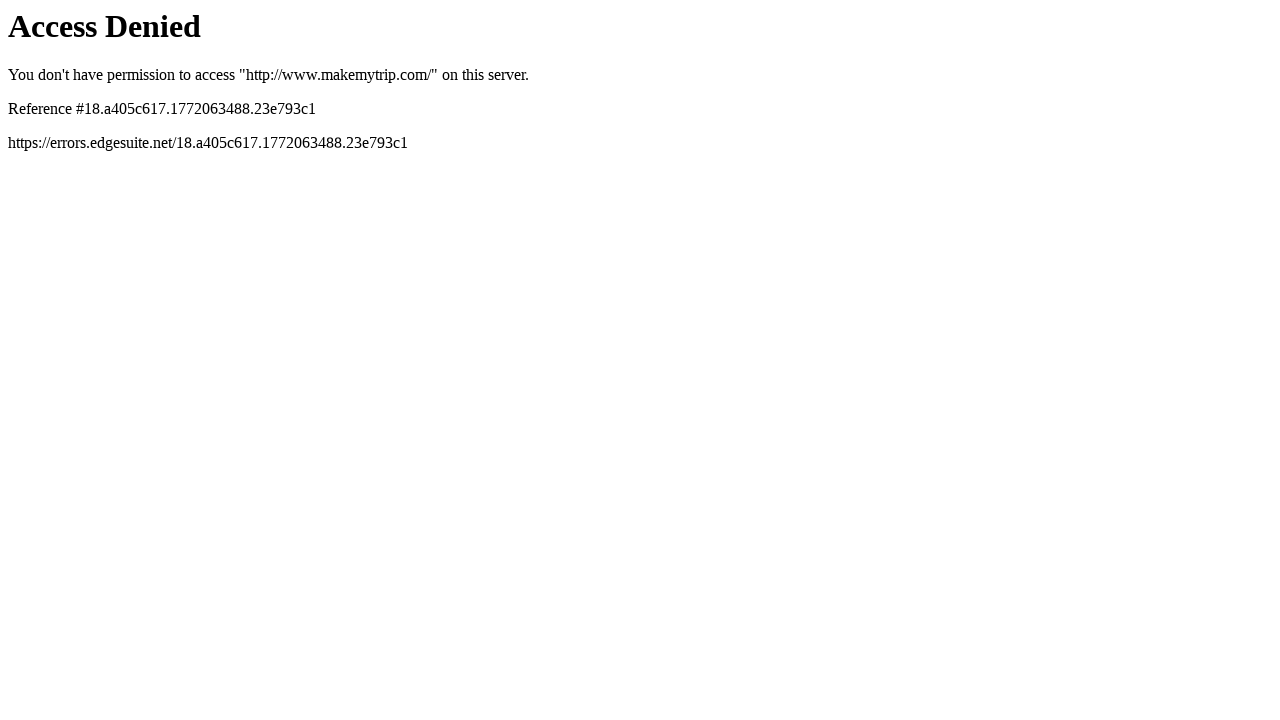